Navigates to Maserati of Seattle dealership website, hovers over the inventory menu, clicks to view inventory search, then browses through car listings and views individual car detail pages including opening the image gallery.

Starting URL: https://www.maseratiofseattle.com/

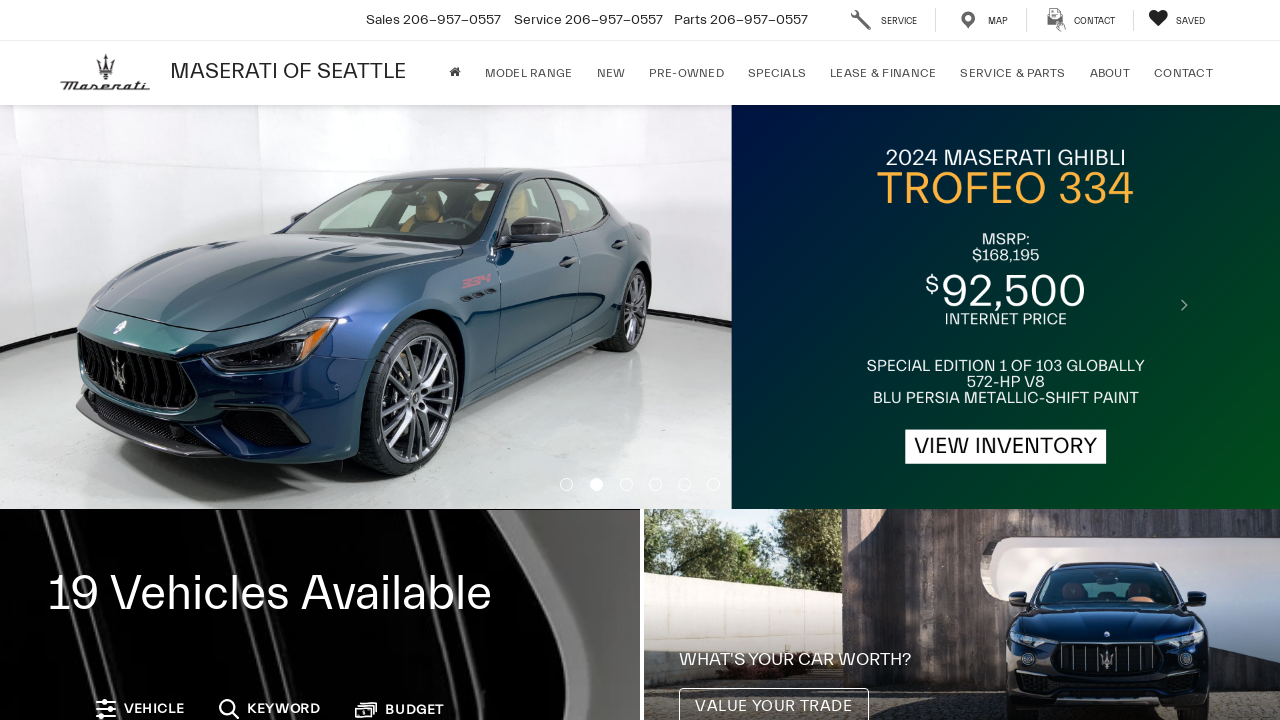

Hovered over inventory menu item at (611, 73) on a#parent_2
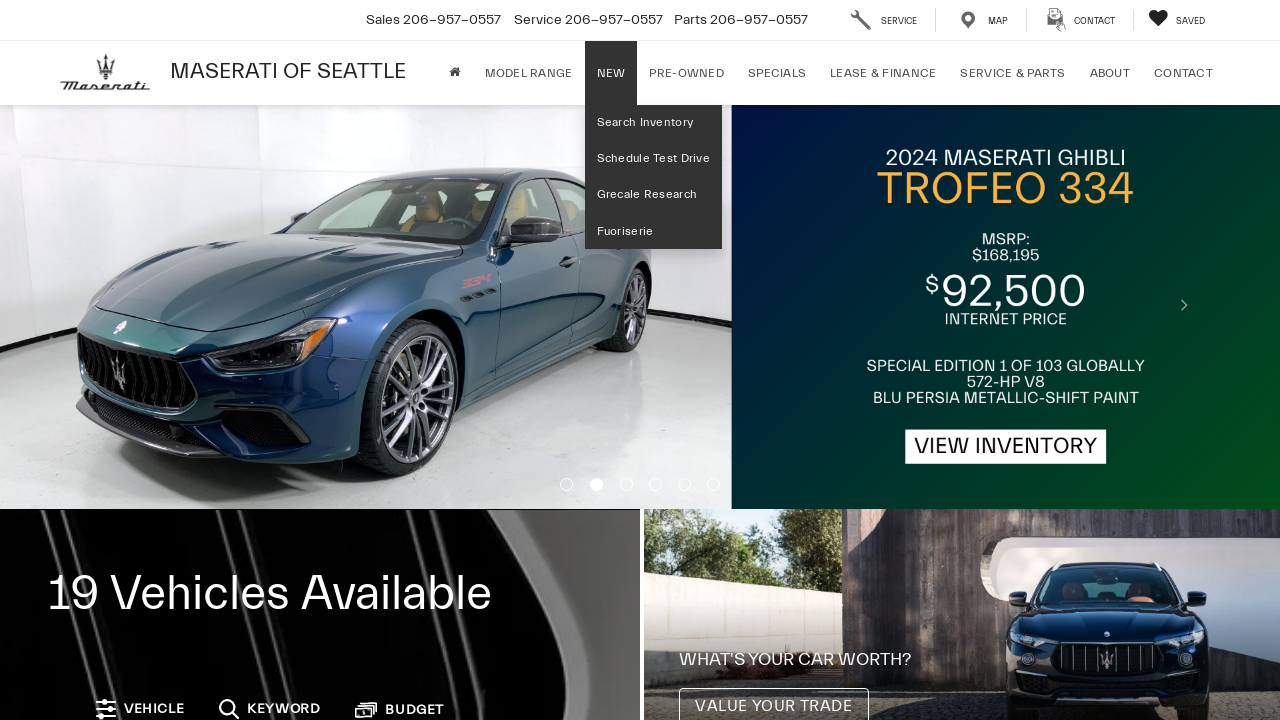

Search inventory link appeared
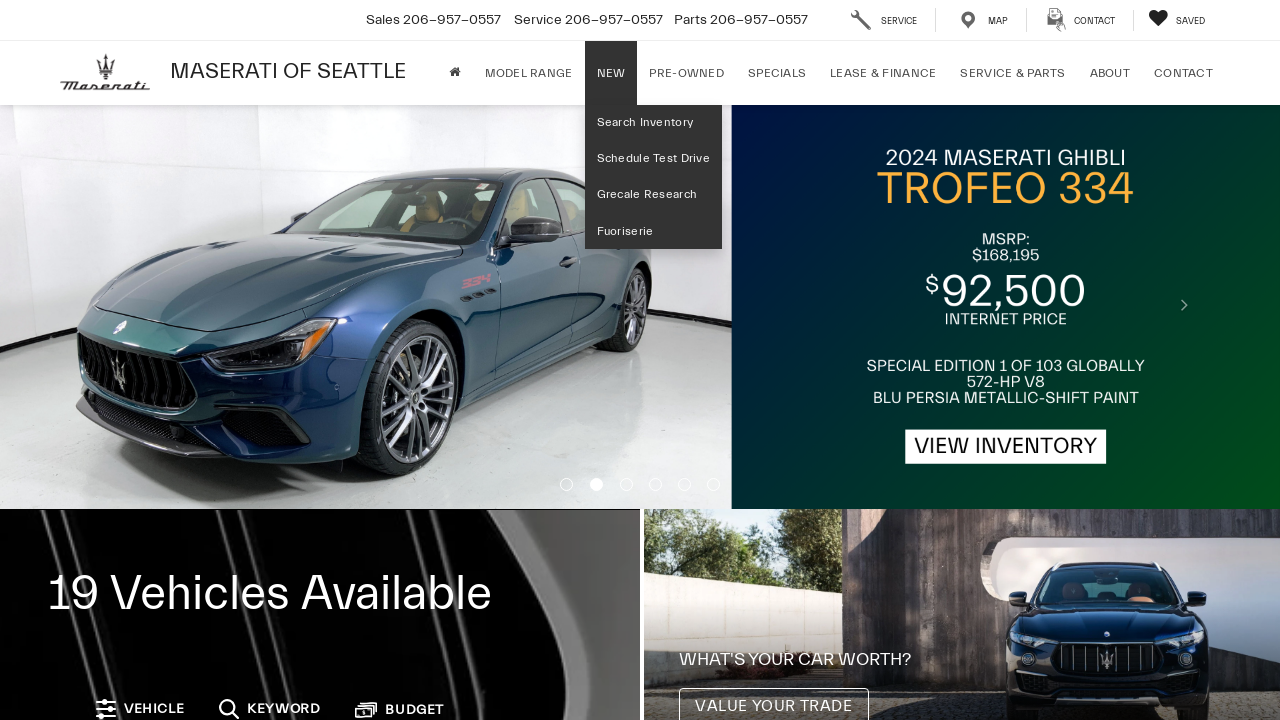

Clicked on search inventory link at (653, 123) on a.searchinventorychild
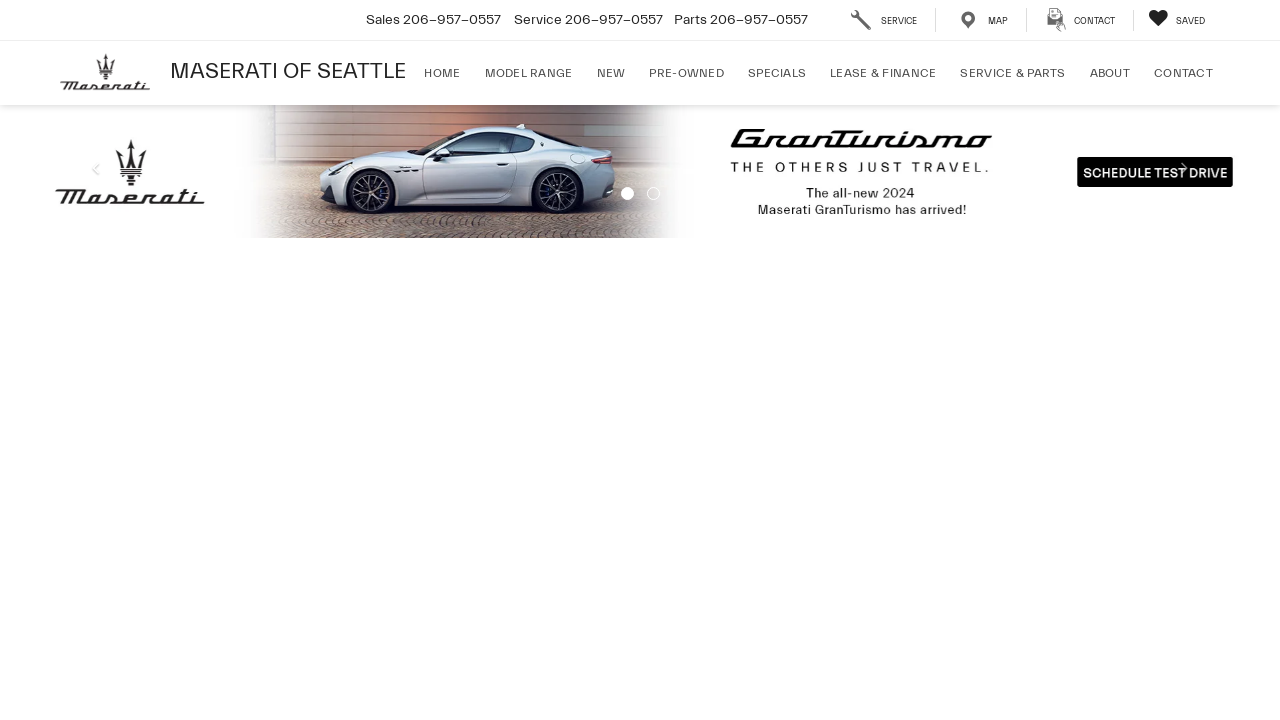

Waited 10 seconds for inventory page to load
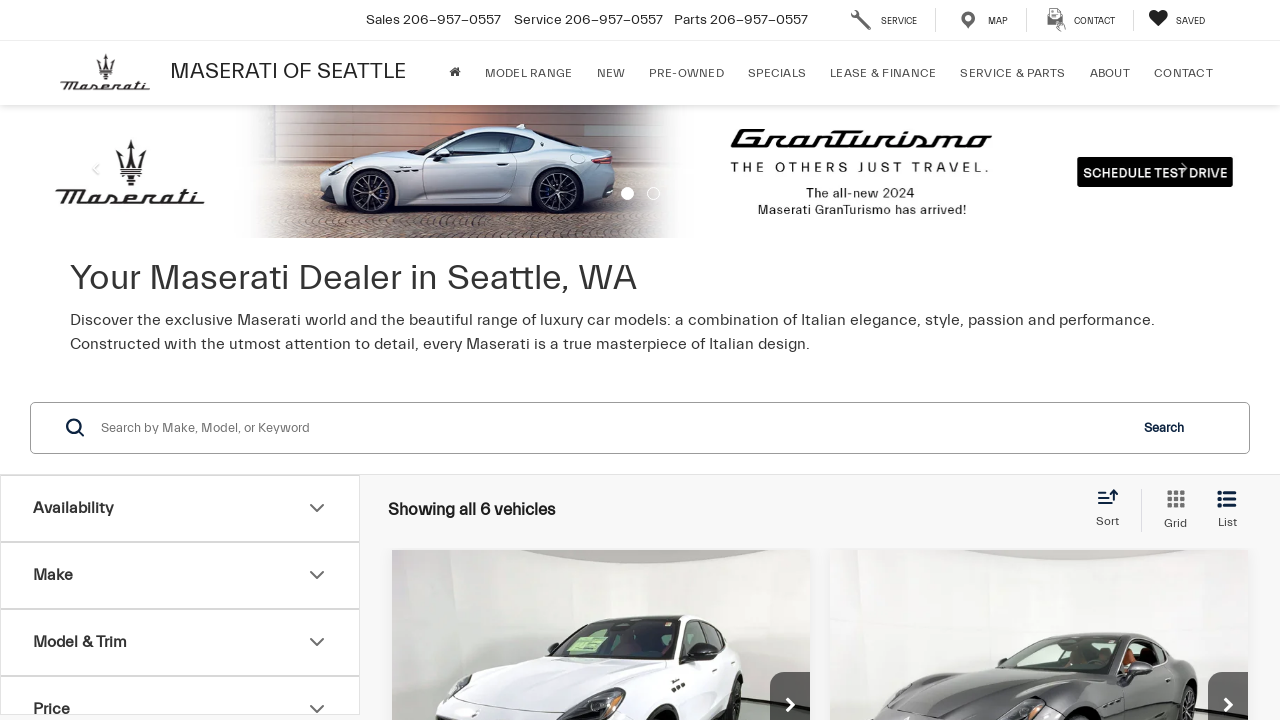

Car listing items loaded on inventory page
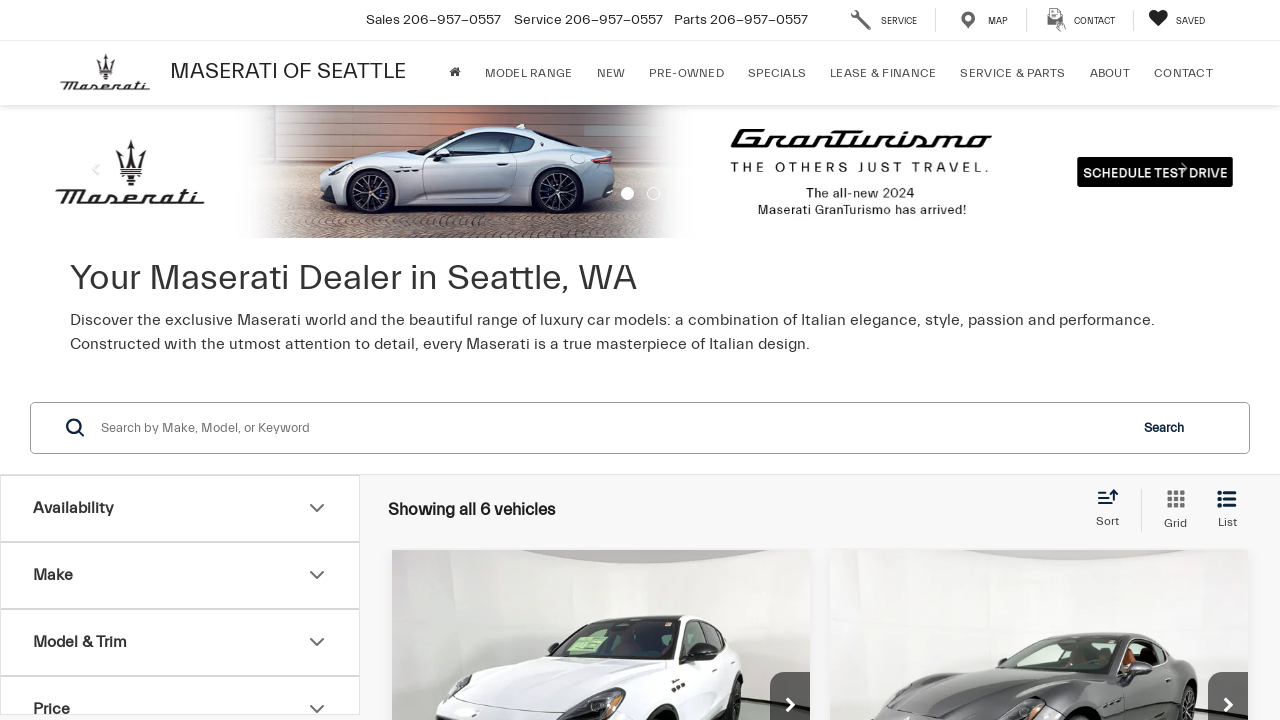

Retrieved first car listing link from inventory
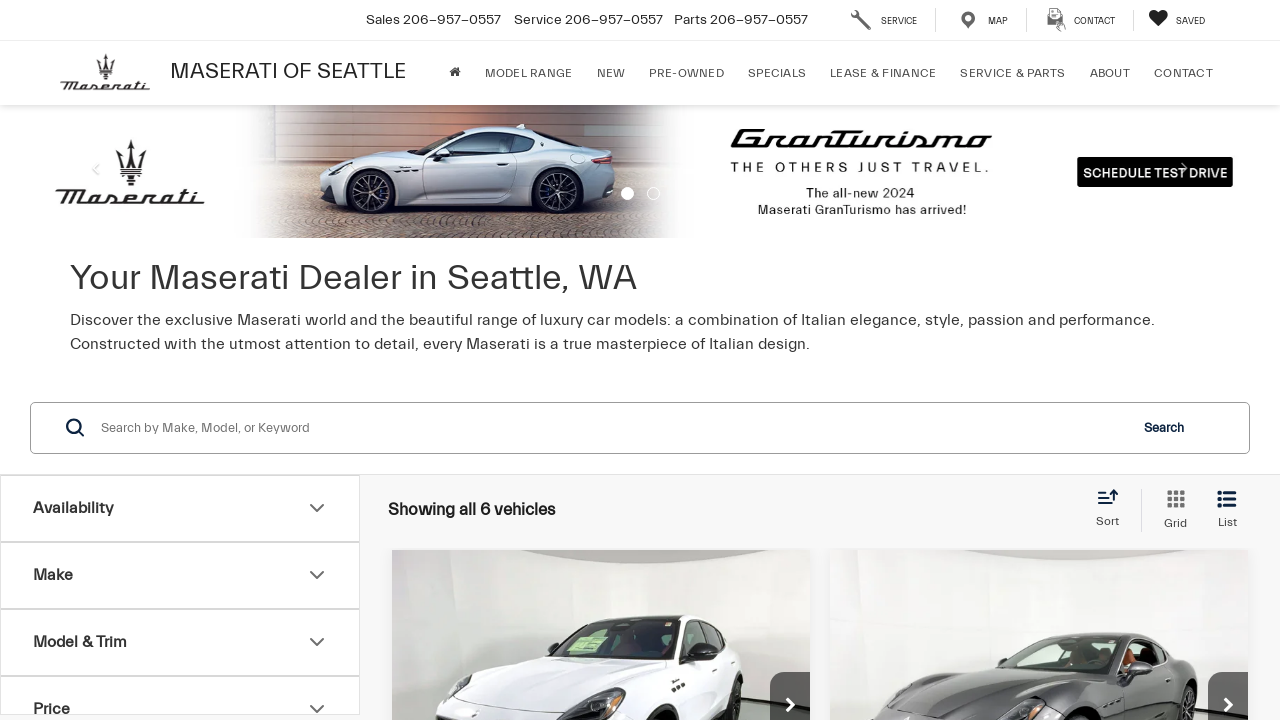

Navigated to first car detail page
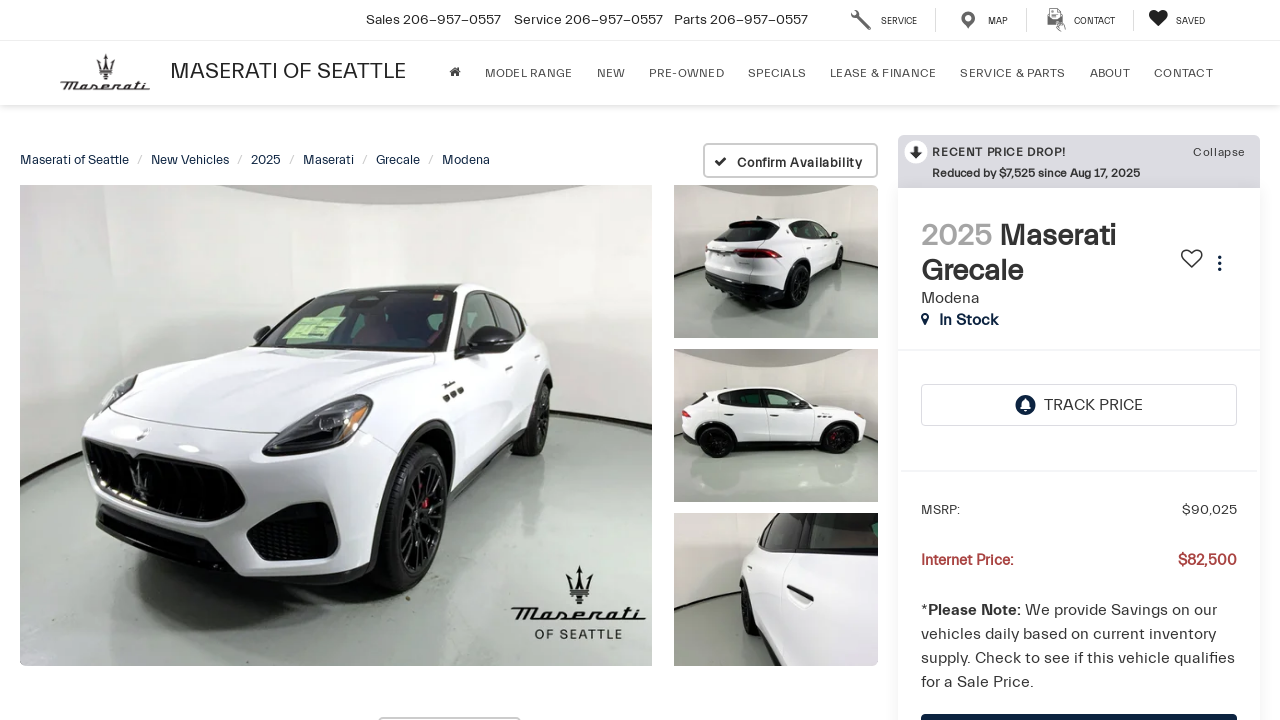

Car details loaded on vehicle page
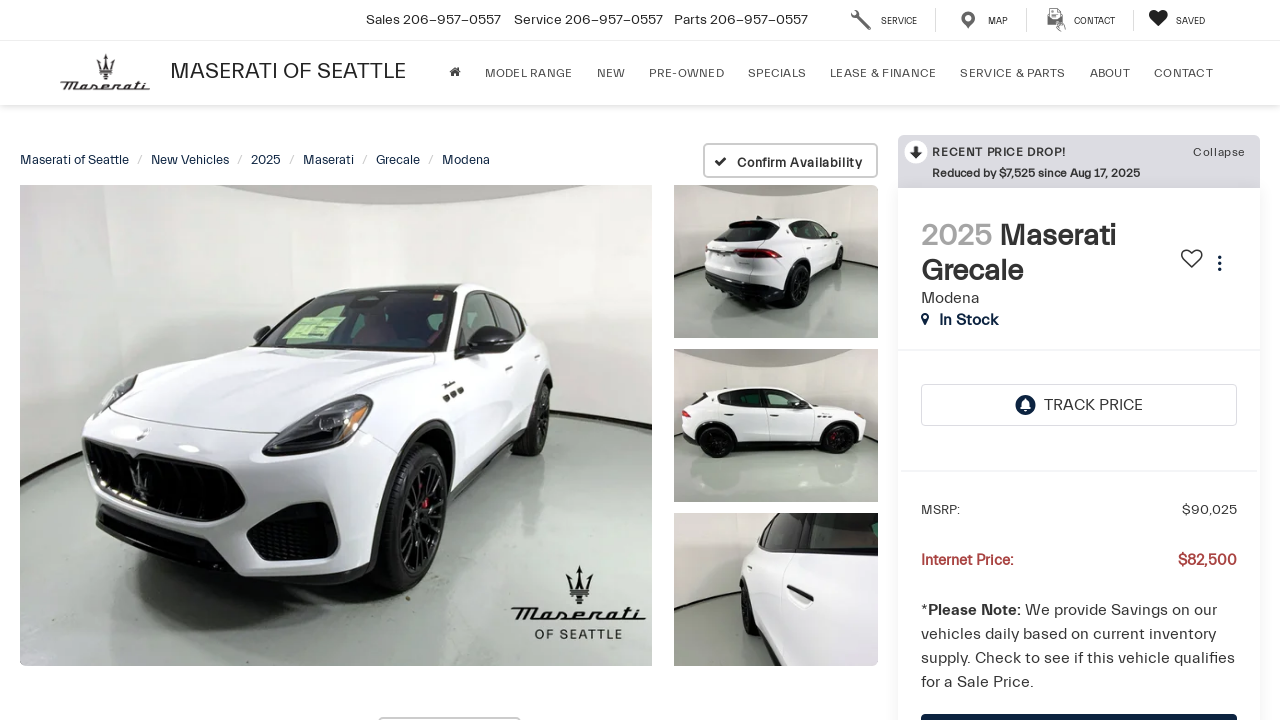

Clicked on first thumbnail to open image gallery at (336, 425) on #thumbnail--desktop--0 img.thumbnail__image
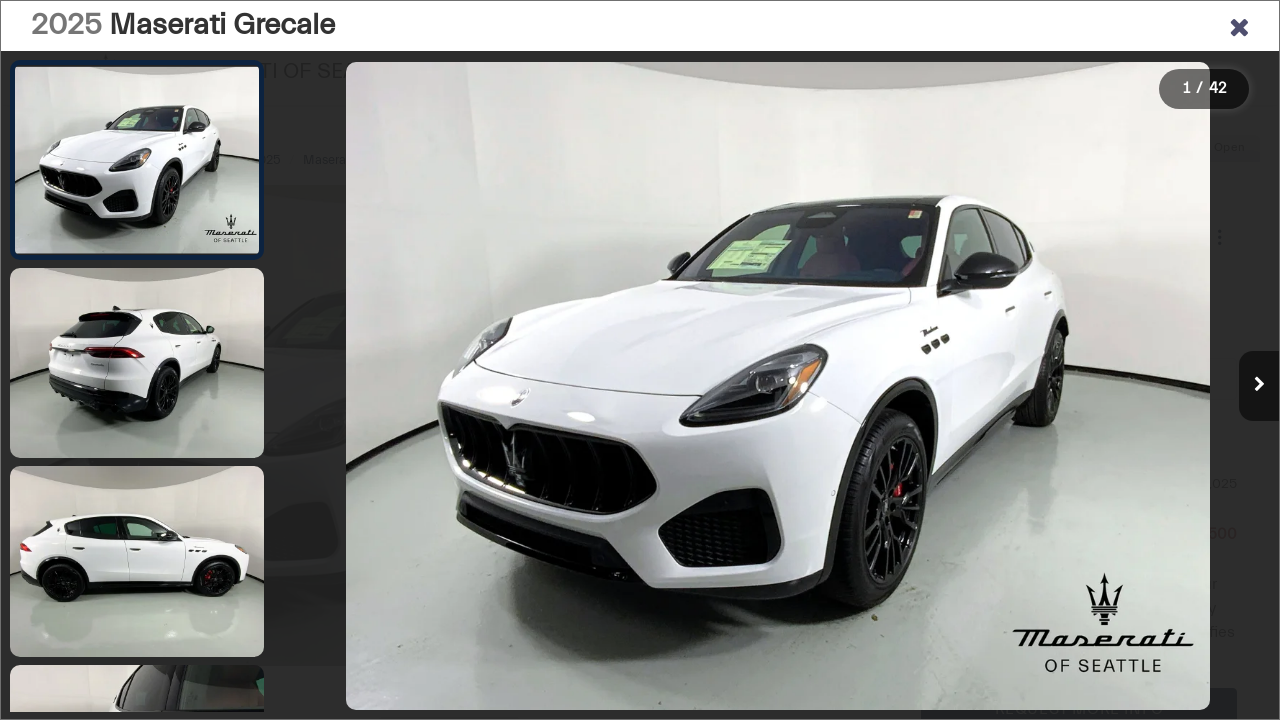

Image gallery loaded with thumbnails
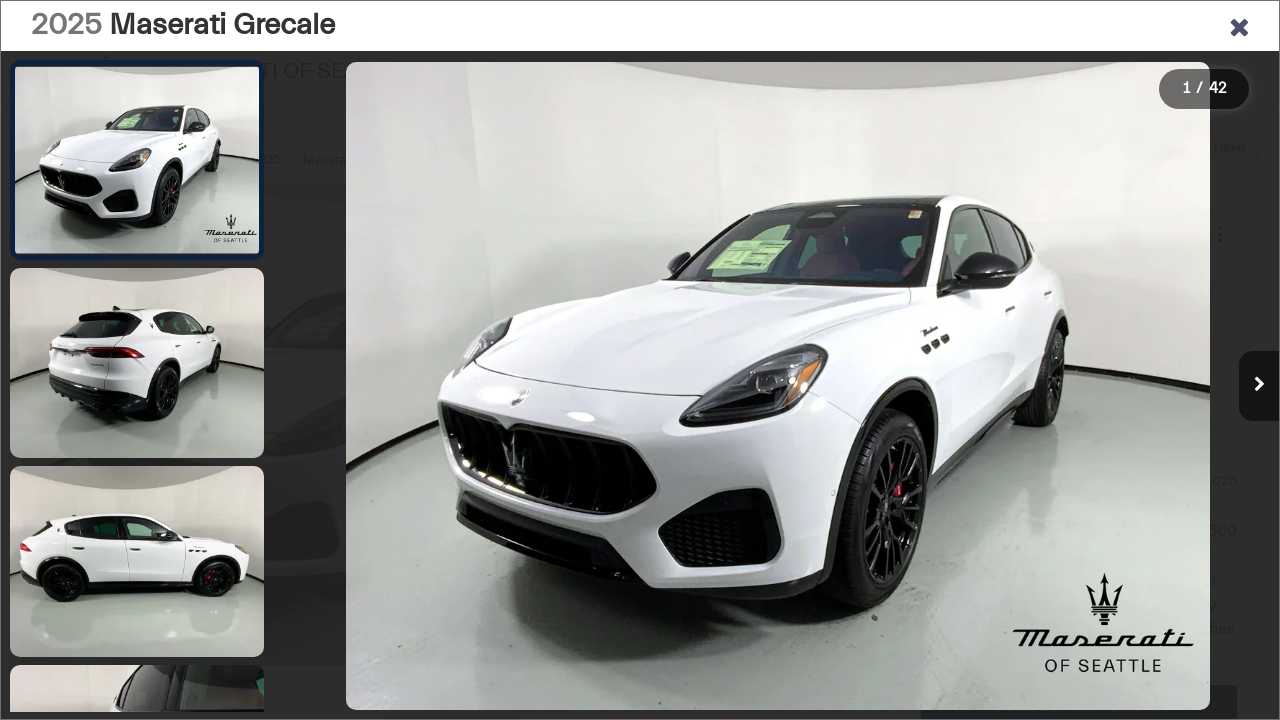

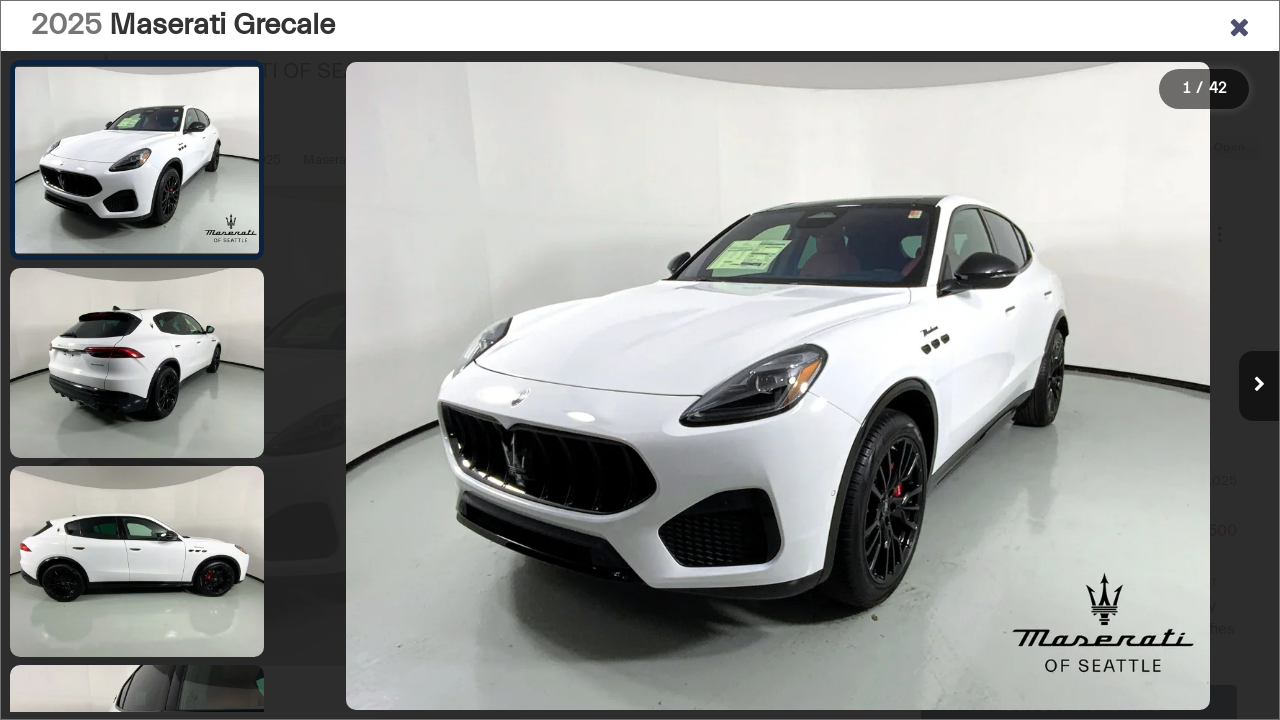